Tests the "View full report" functionality on a car listing page by clicking the report button and waiting for the inspection modal/content to appear.

Starting URL: https://albacars.ae/buy-used-cars/vehicle/10194-volvo-xc40

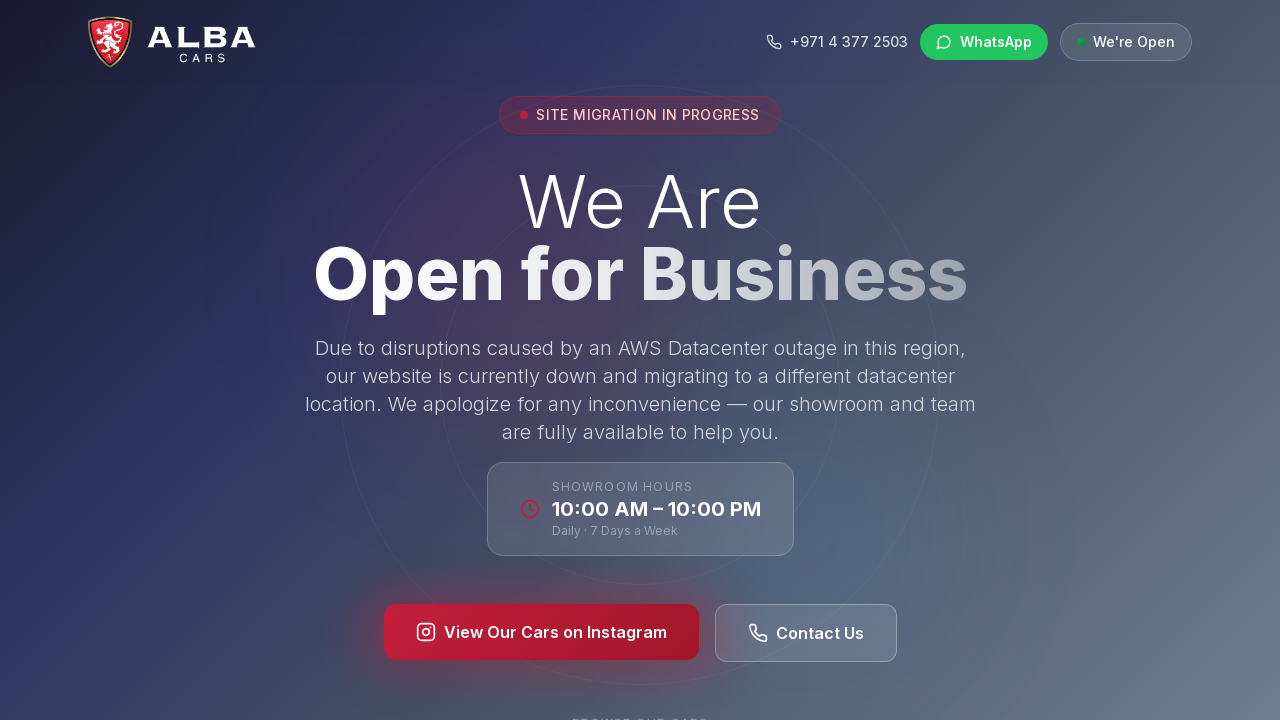

Waited 5 seconds for page content to load
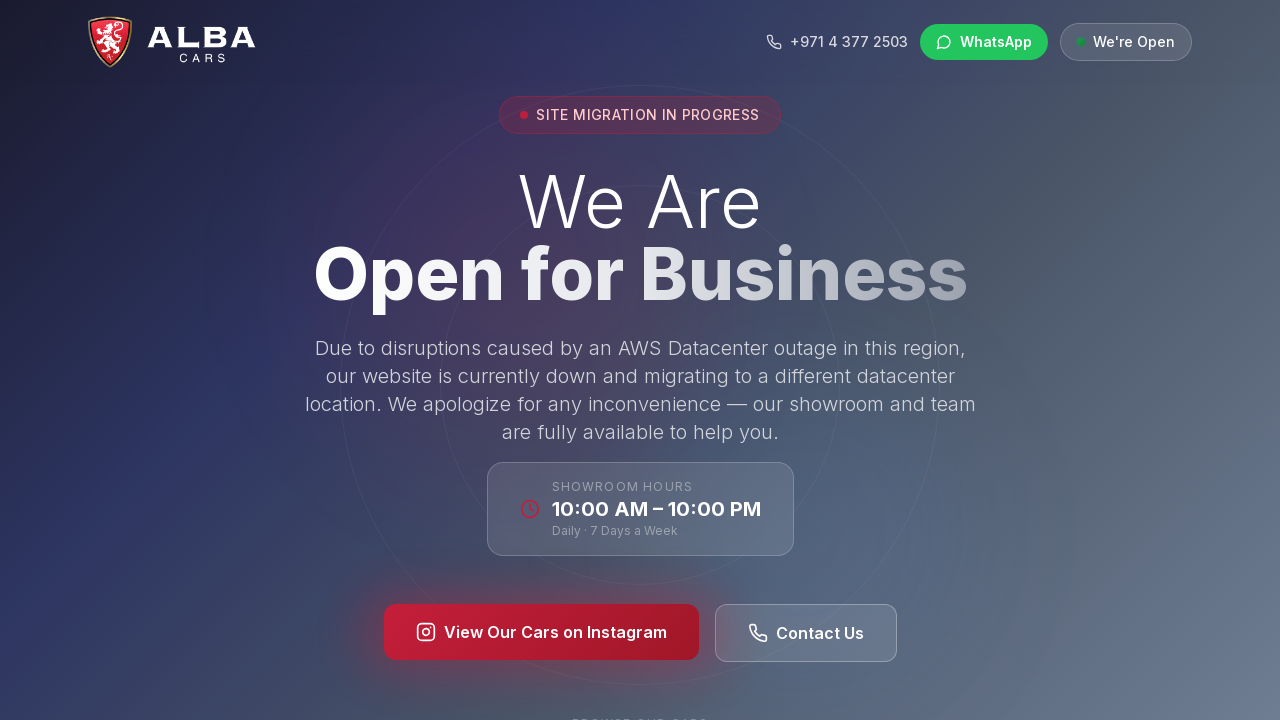

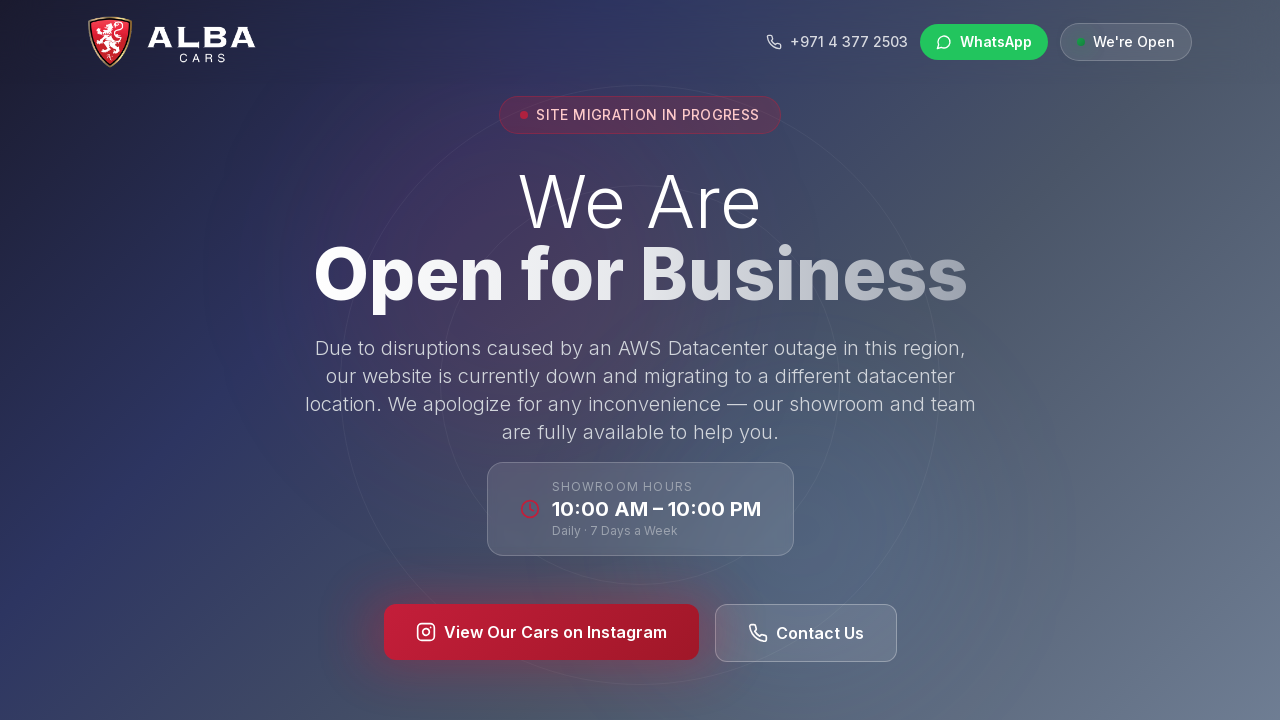